Tests dynamic controls by clicking the "Enable" button and waiting for the text input to become enabled, then typing text into it

Starting URL: https://the-internet.herokuapp.com/dynamic_controls

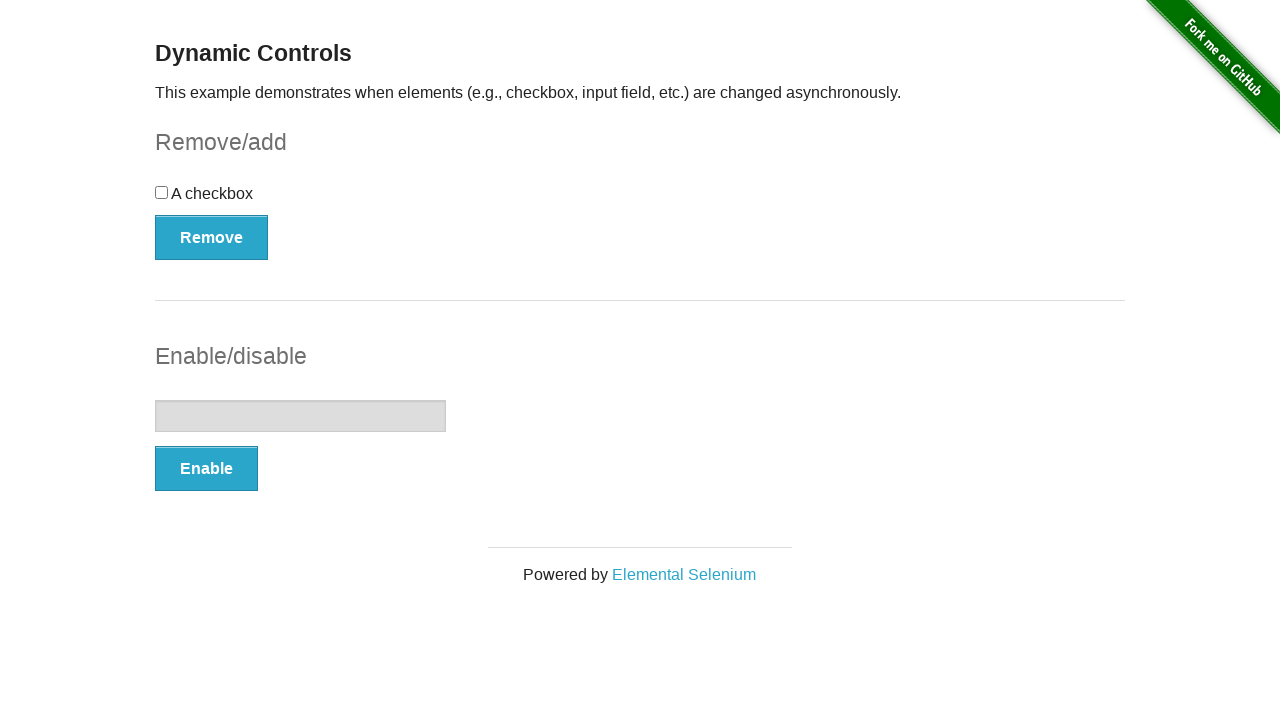

Clicked the 'Enable' button at (206, 469) on xpath=//button[.='Enable']
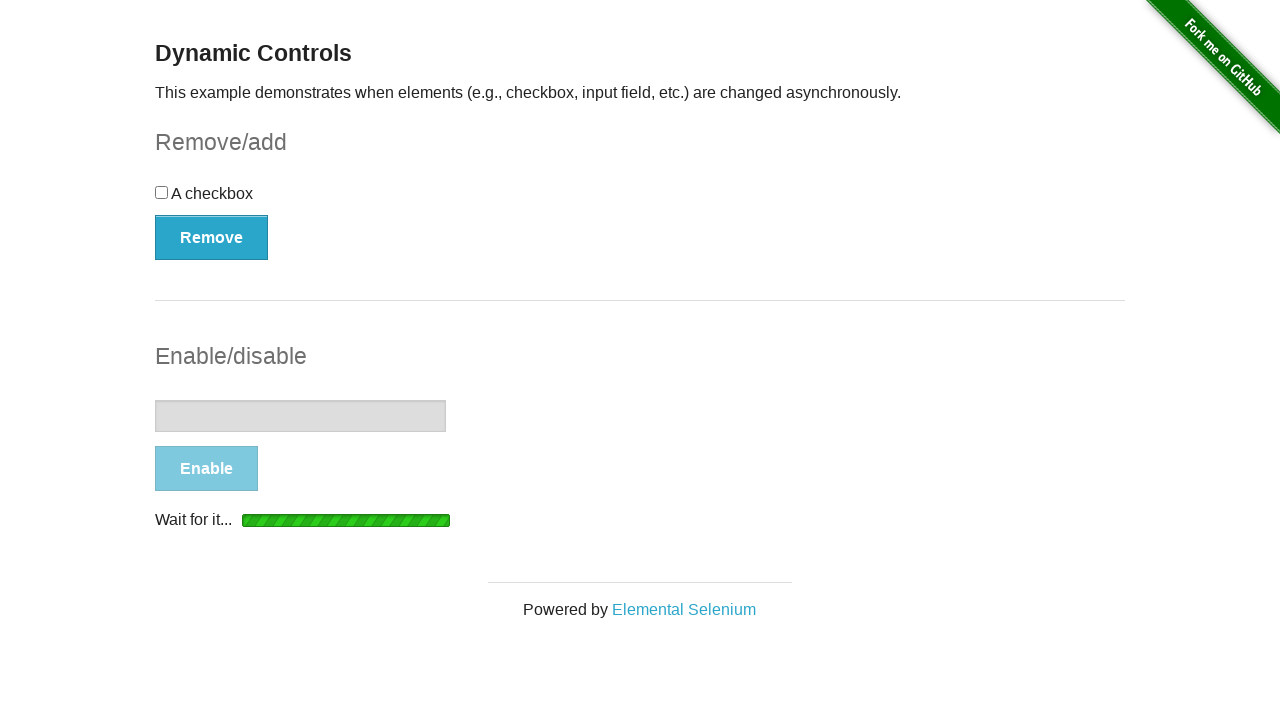

Text input became visible
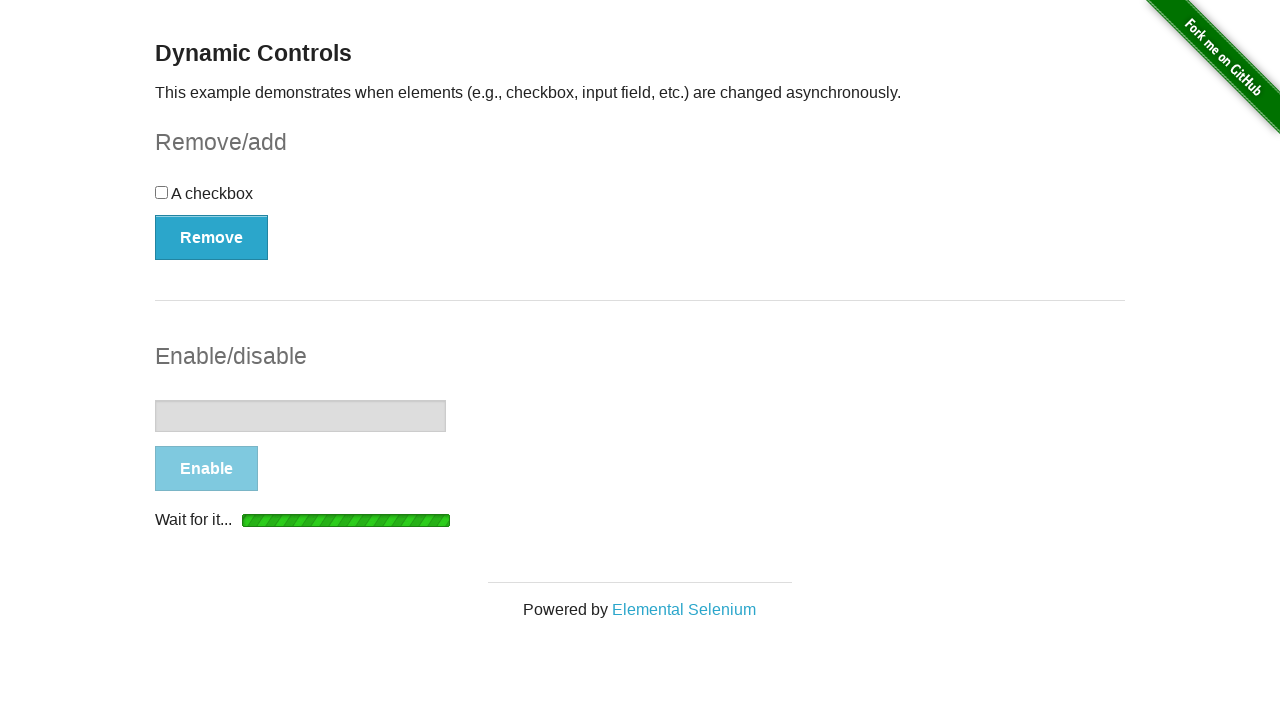

Text input became enabled
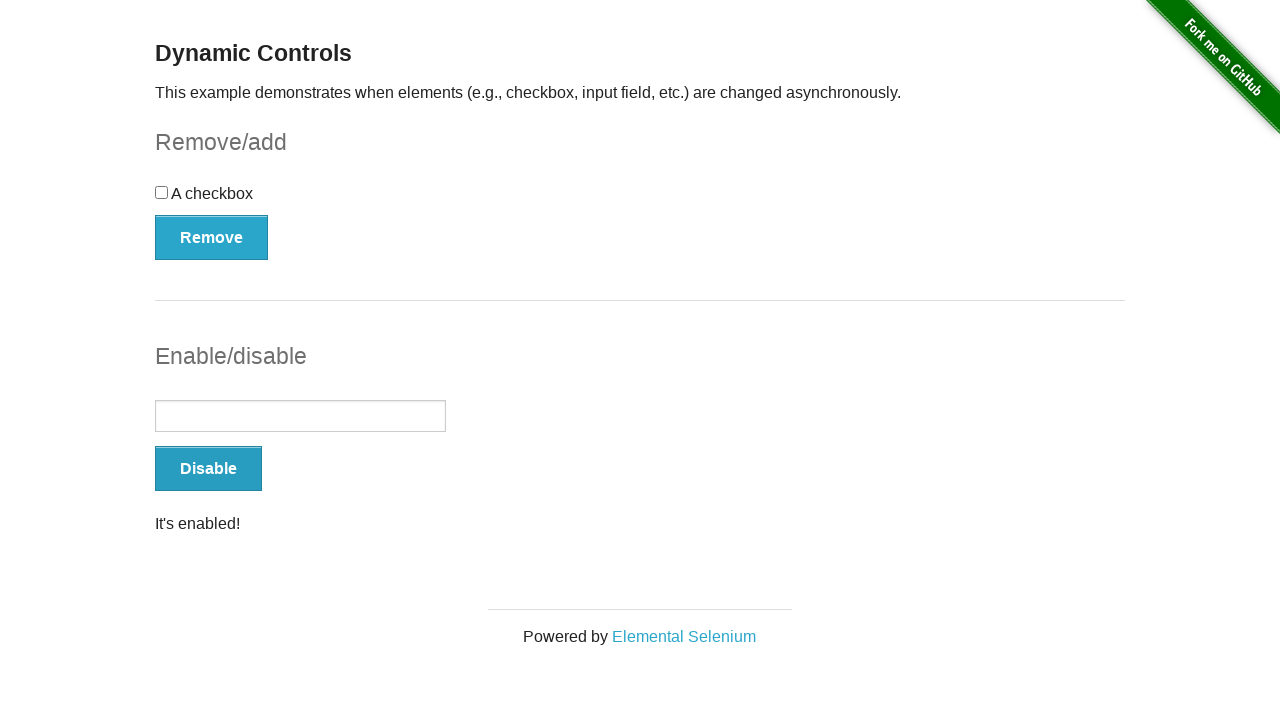

Typed 'Kuba test1 test1' into the text input on xpath=//input[@type='text']
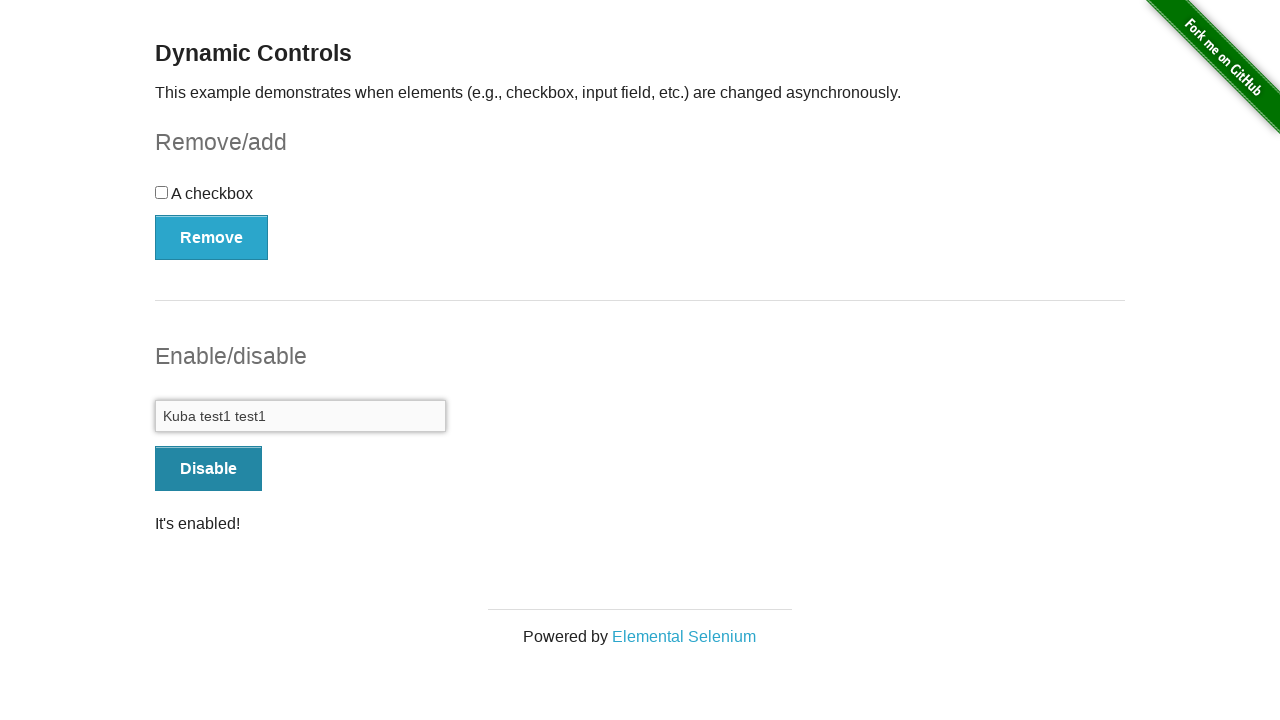

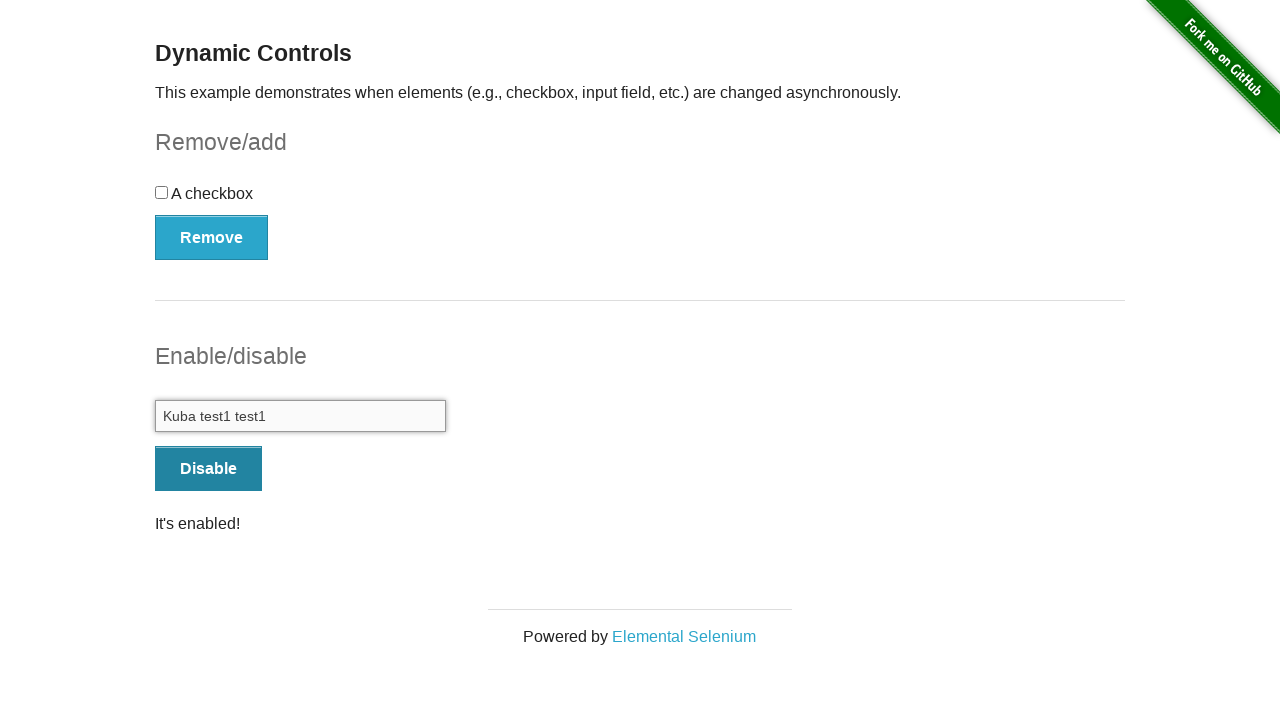